Tests various web element interactions including text input, radio button selection, and verifying element states (enabled, displayed, selected)

Starting URL: https://syntaxprojects.com/selenium_commands_selector.php

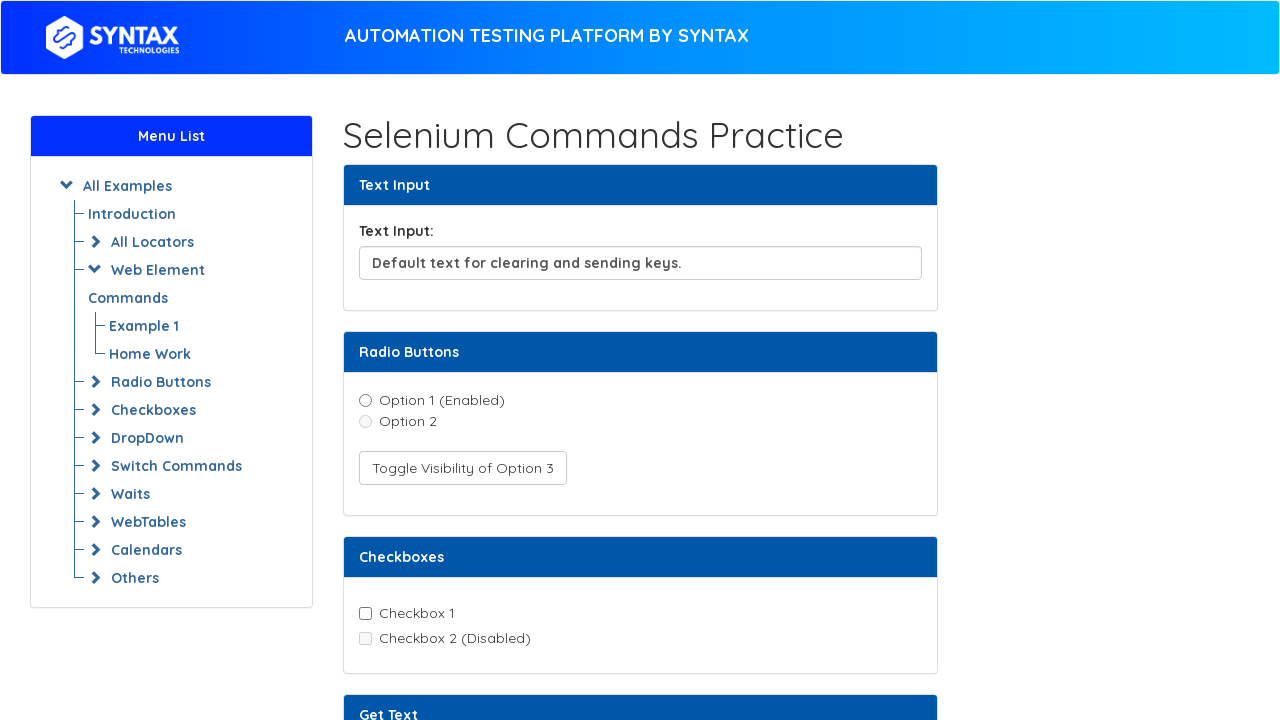

Filled text input field with 'abracadbra' on input#textInput
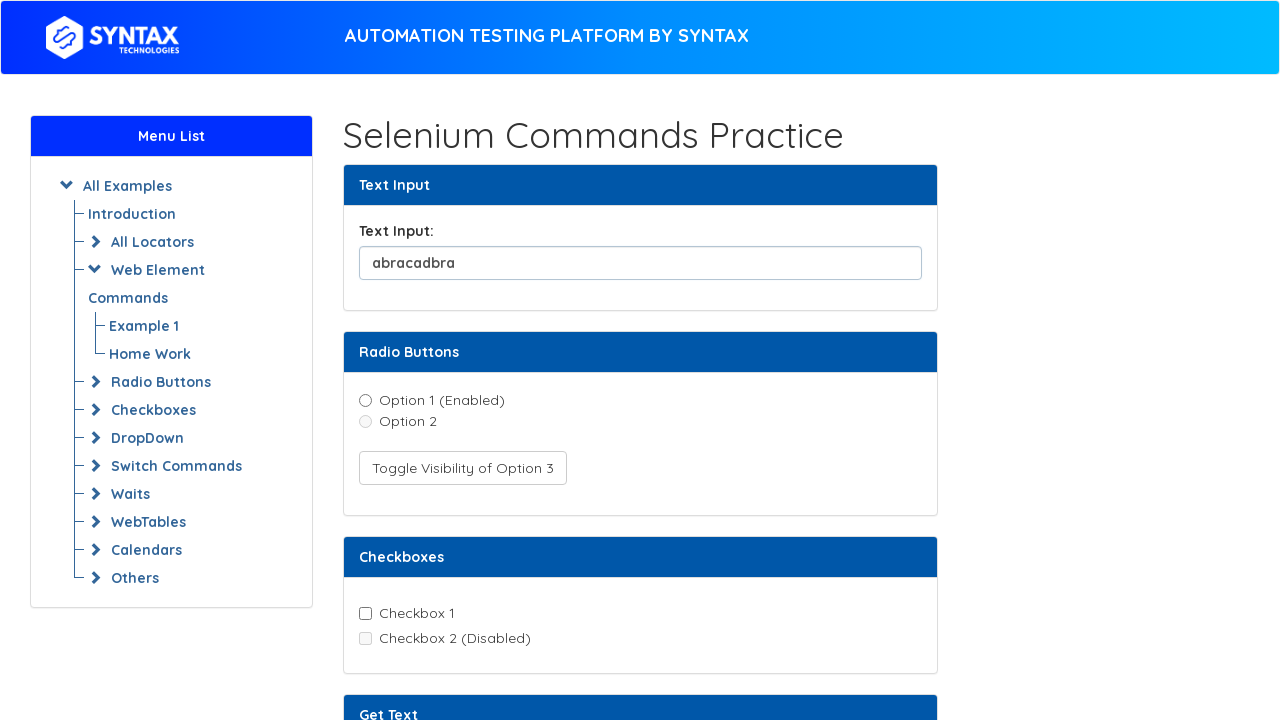

Located radio button 1 (option1)
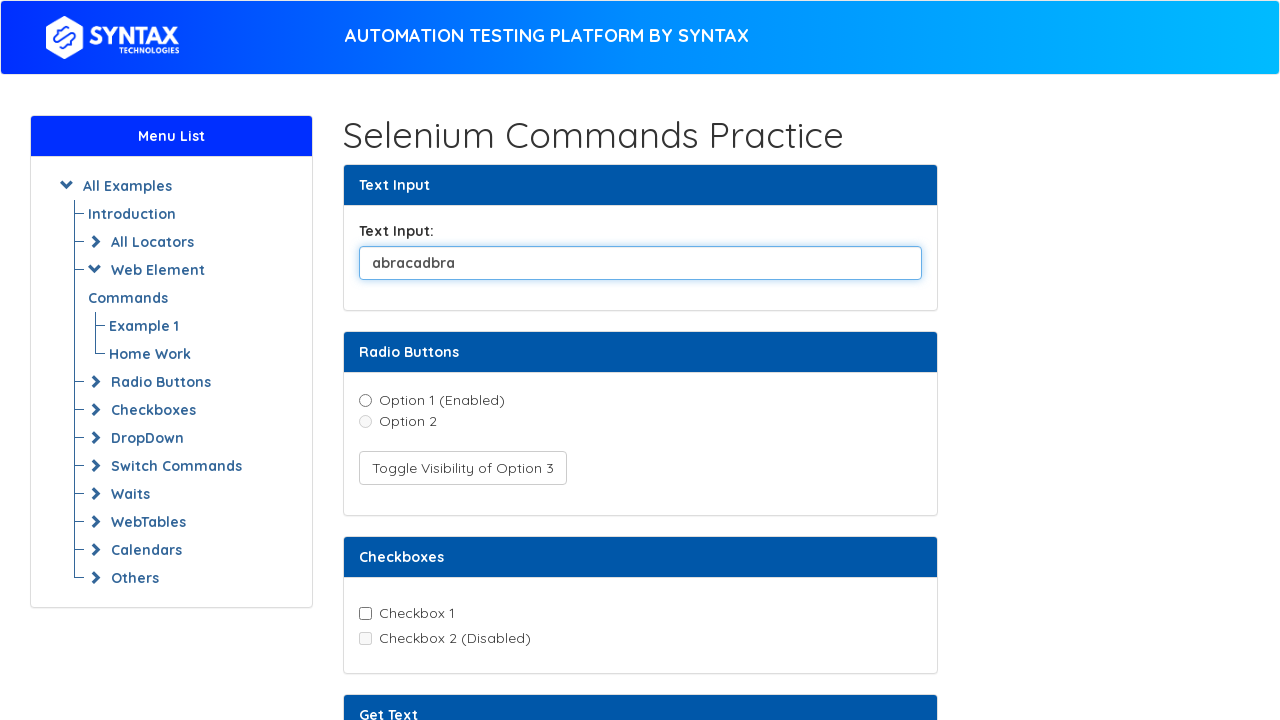

Clicked radio button 1 to select it at (365, 400) on input[value='option1']
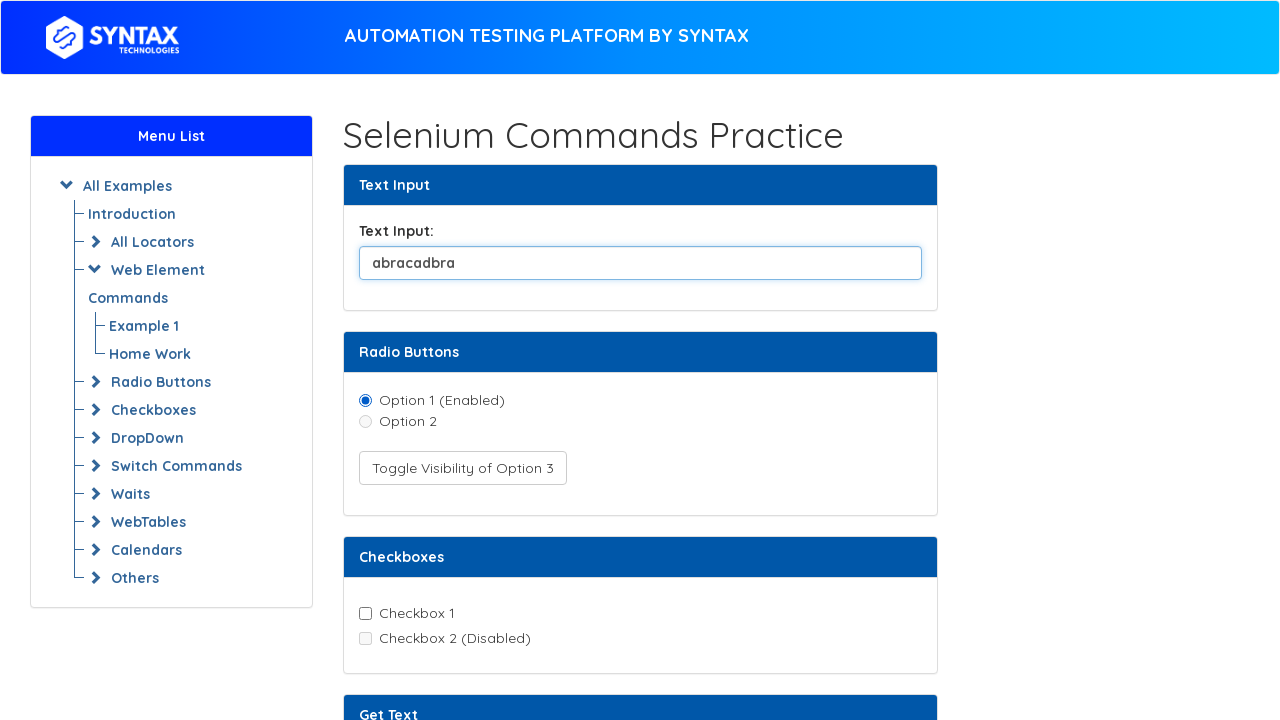

Verified radio button 1 is selected
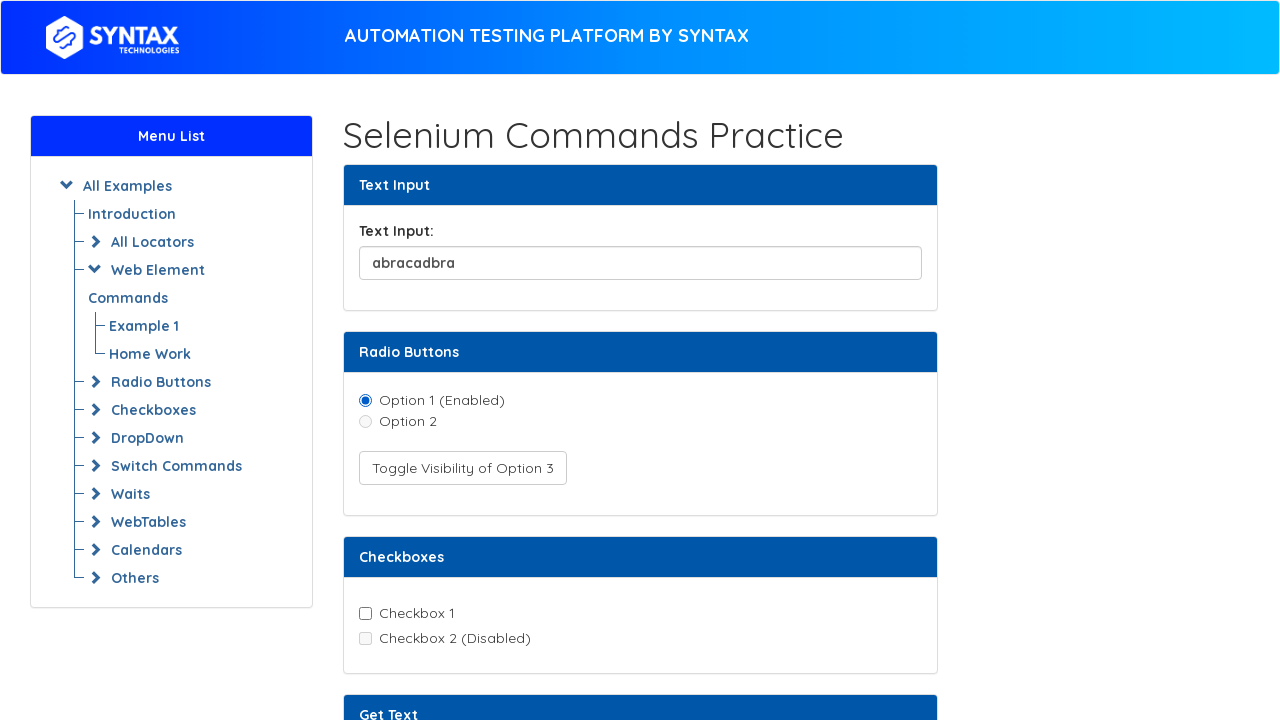

Located radio button 2 (option2)
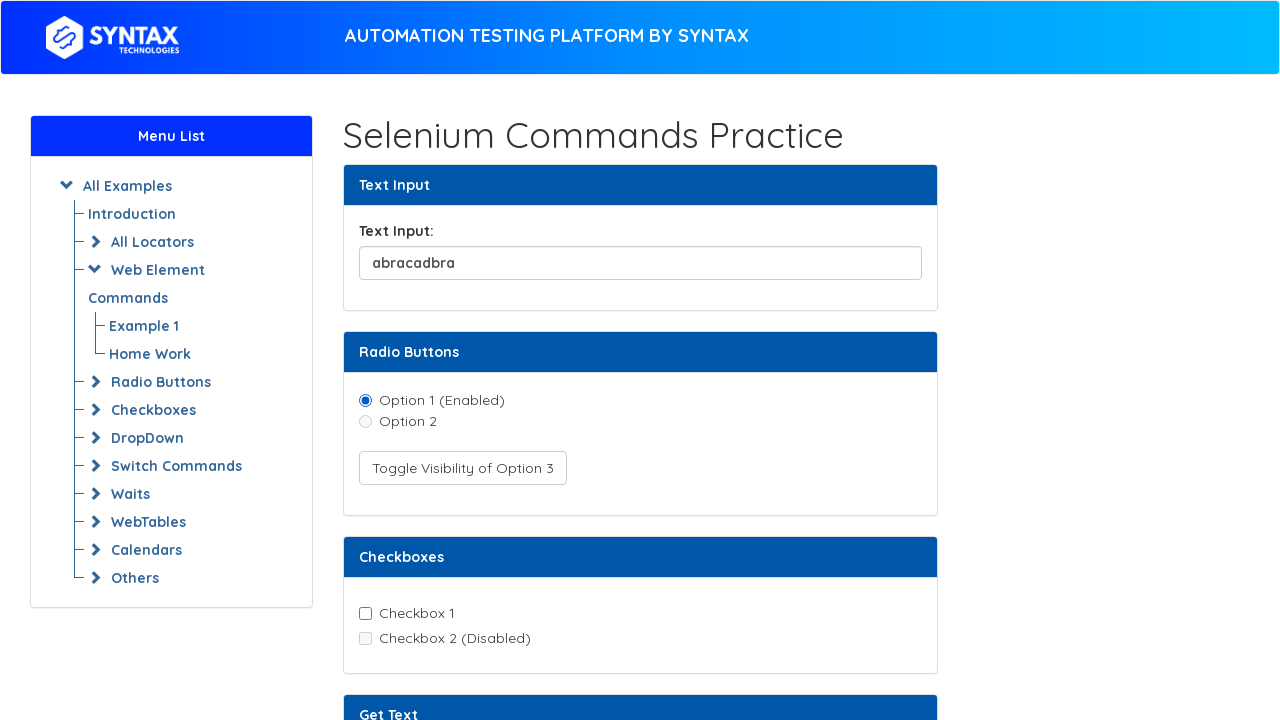

Verified radio button 2 is disabled
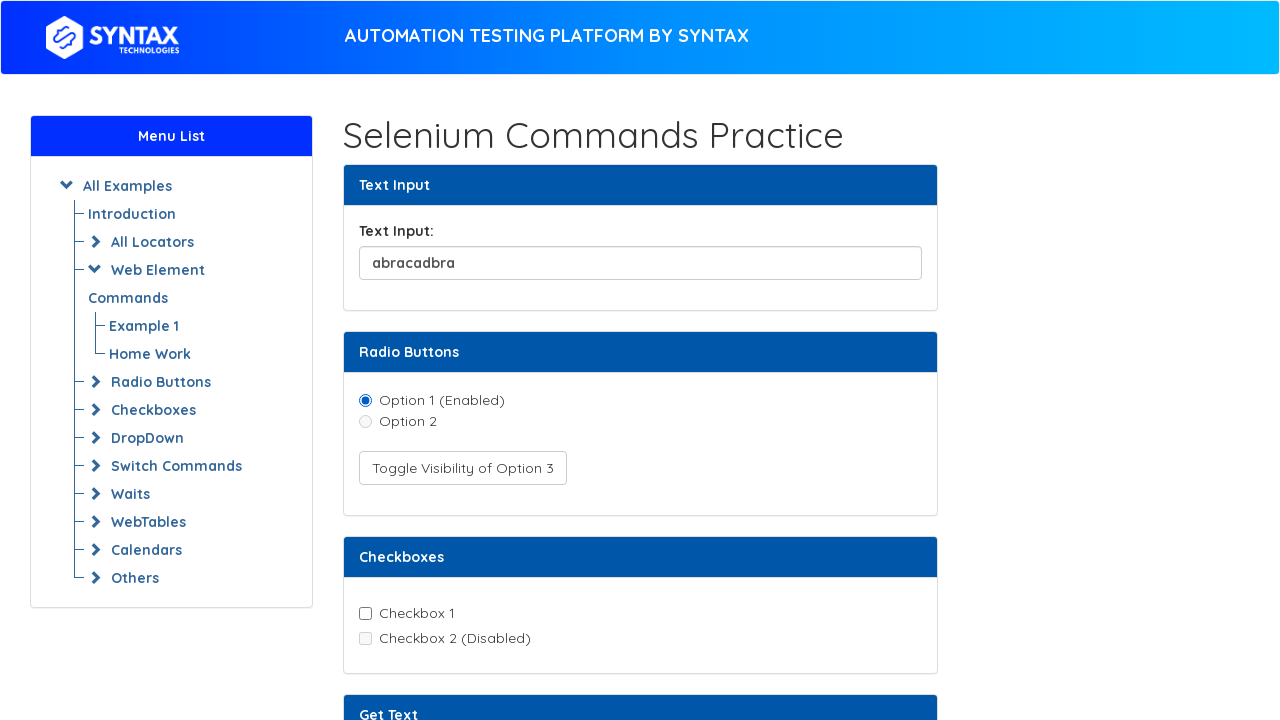

Located radio button 3 (option3)
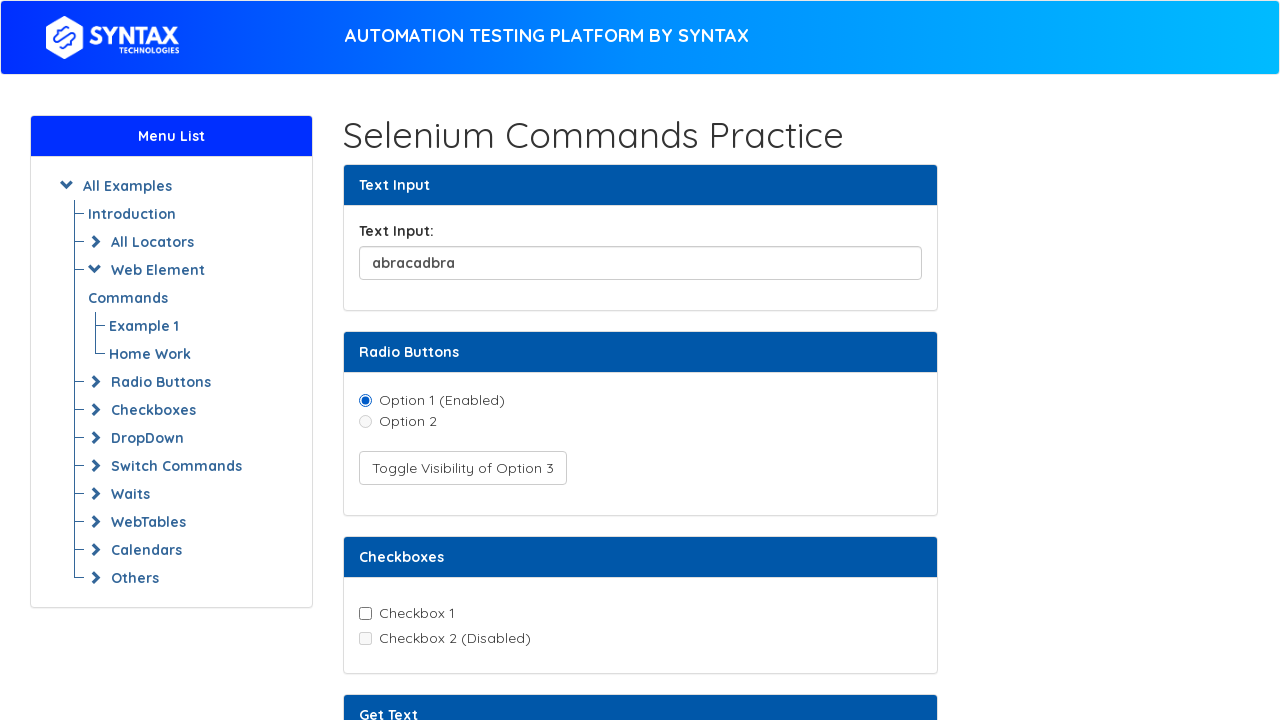

Verified radio button 3 is not visible
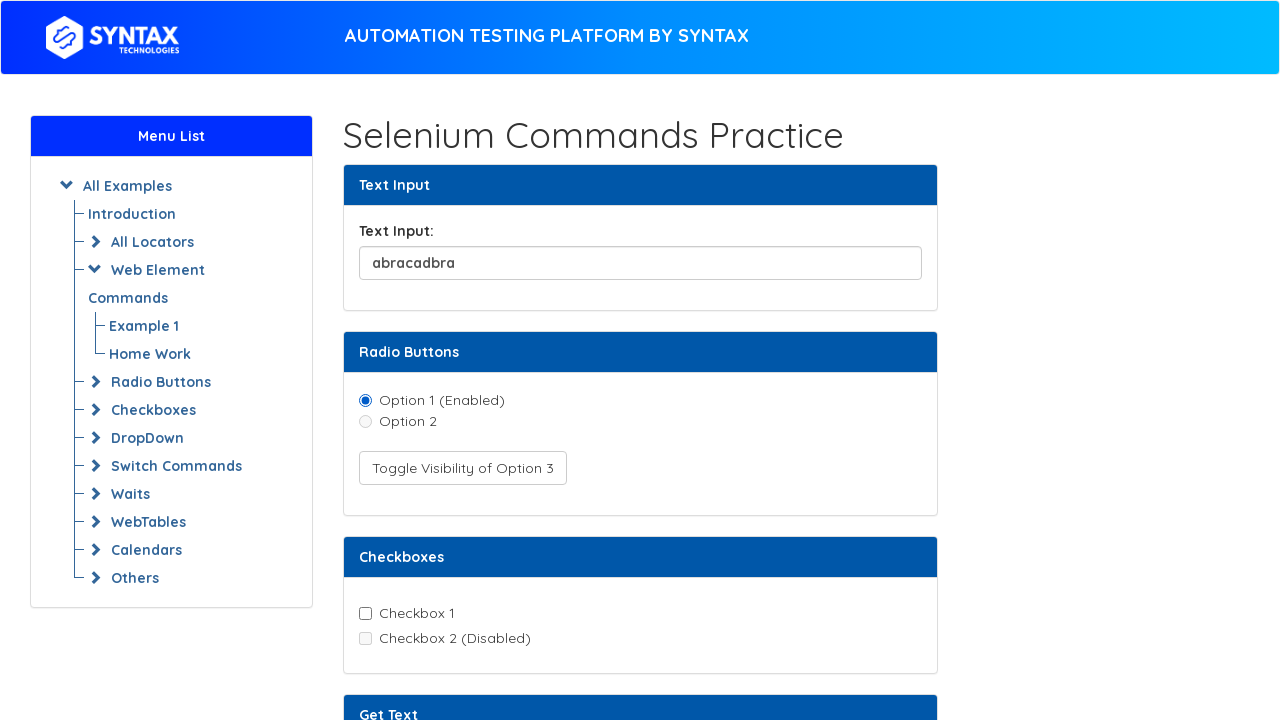

Located text element div#textElement
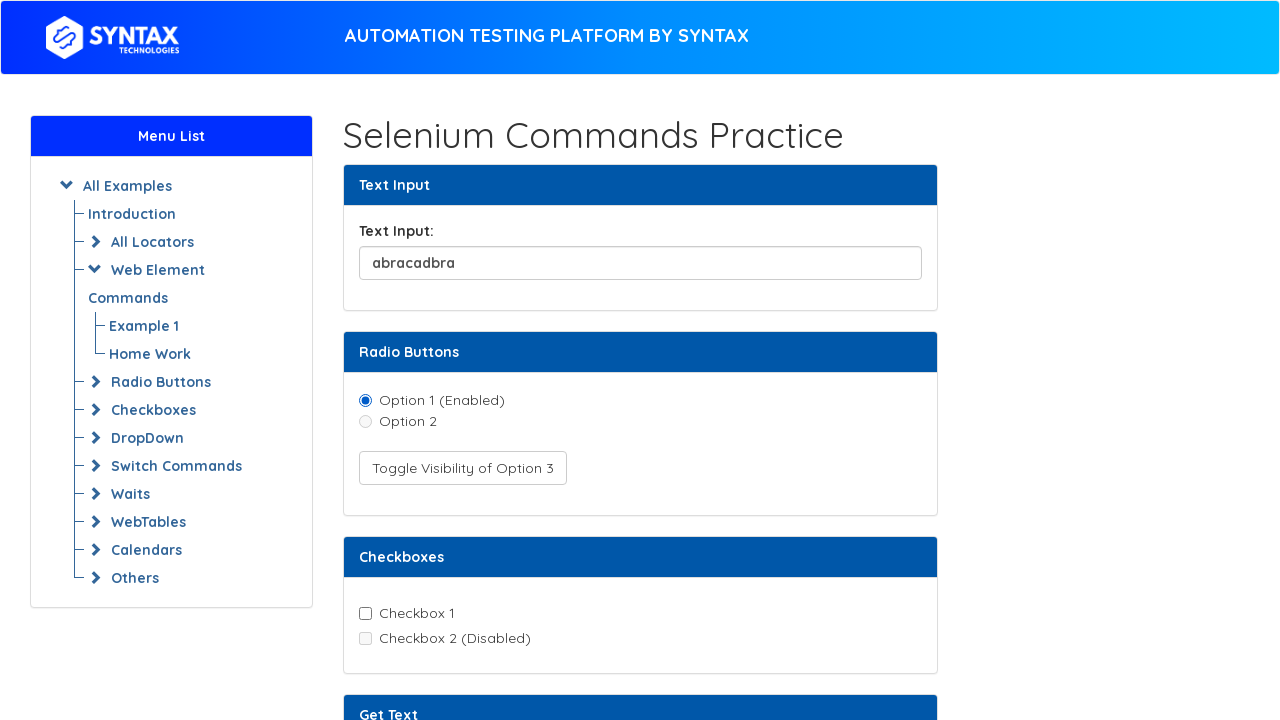

Retrieved text content from element: 'This is a sample text to  demonstrate the getText() command.'
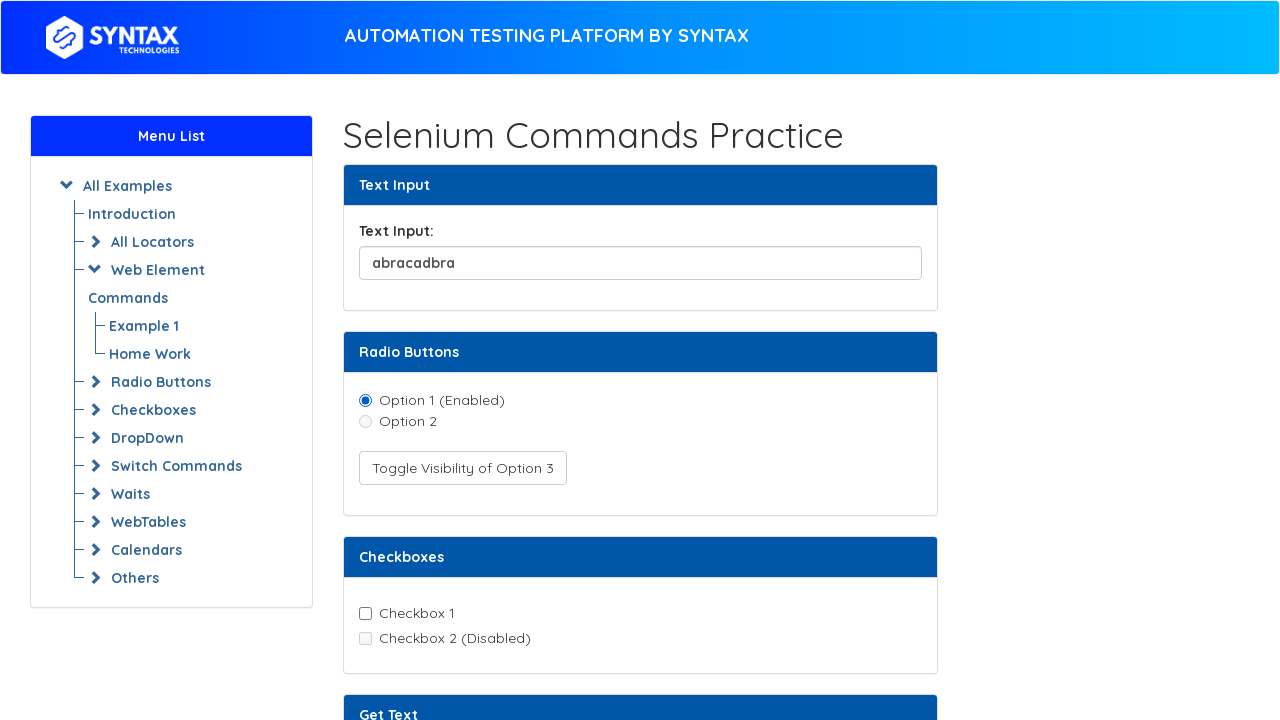

Located attribute element div#attributeElement
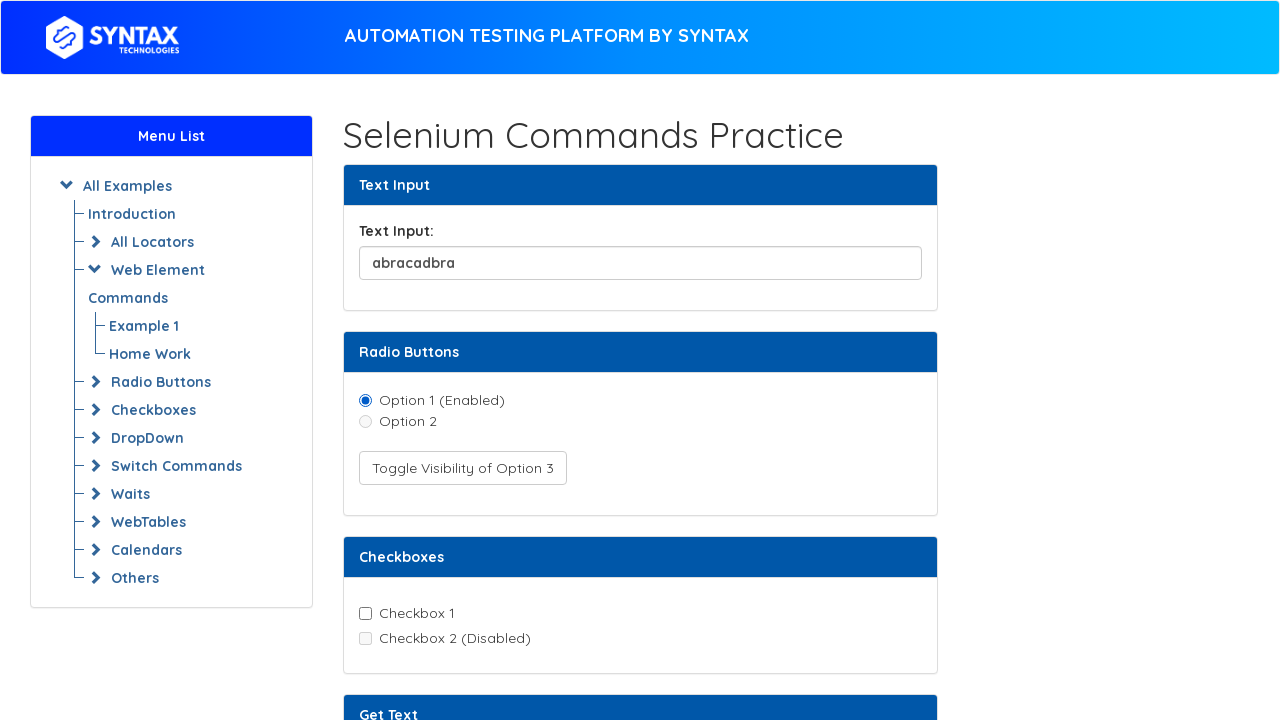

Retrieved custom attribute value: 'This is a custom attribute value'
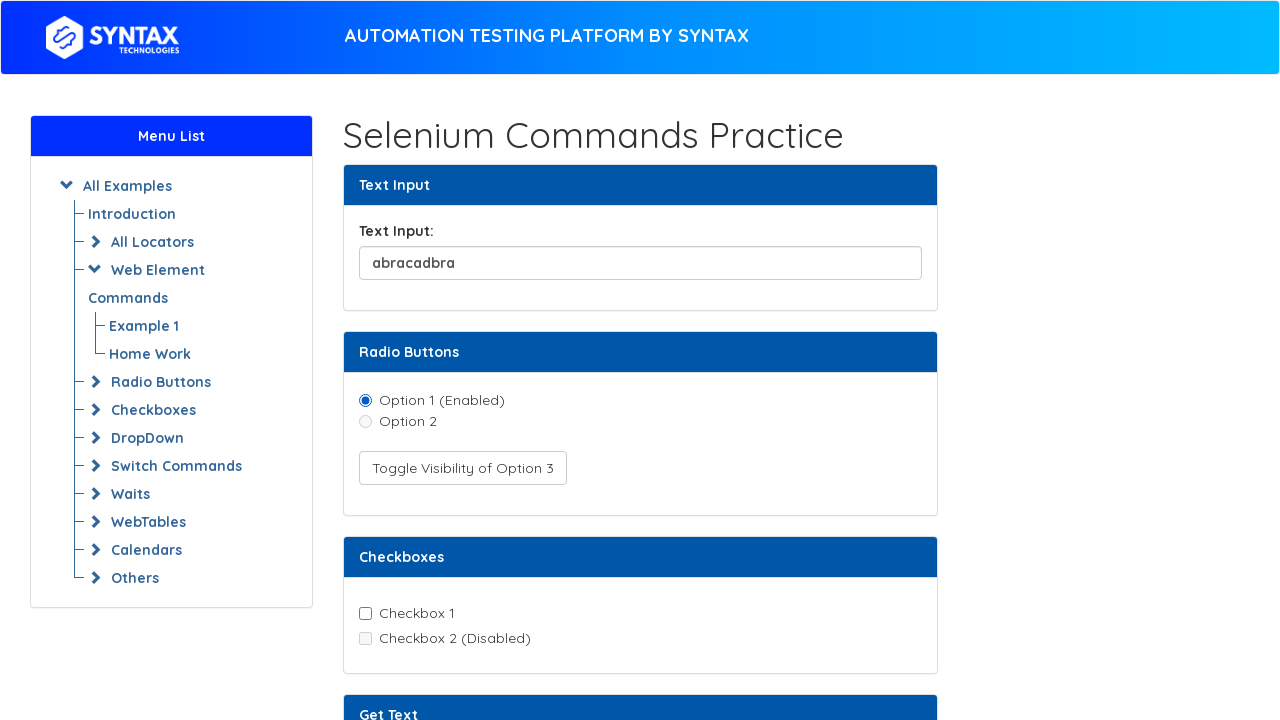

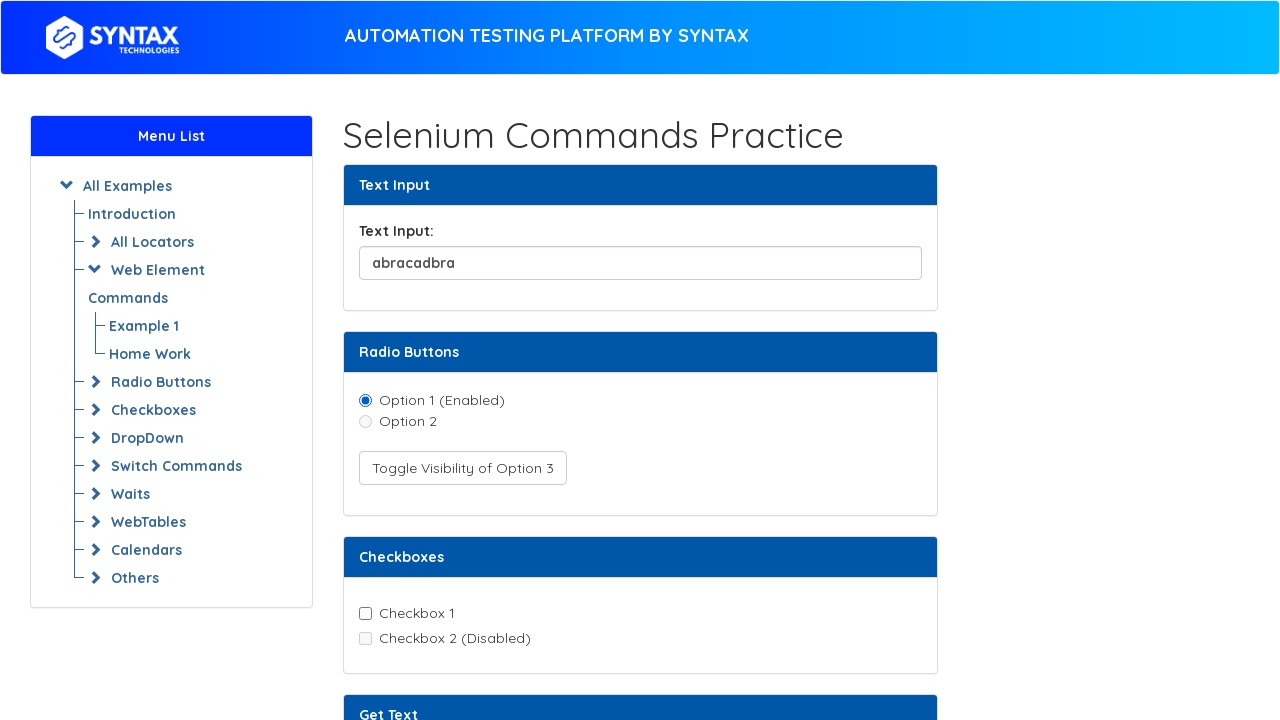